Navigates to a page and retrieves the document title using JavaScript execution, then verifies the page loaded correctly.

Starting URL: https://opensource-demo.orangehrmlive.com/web/index.php/auth/login

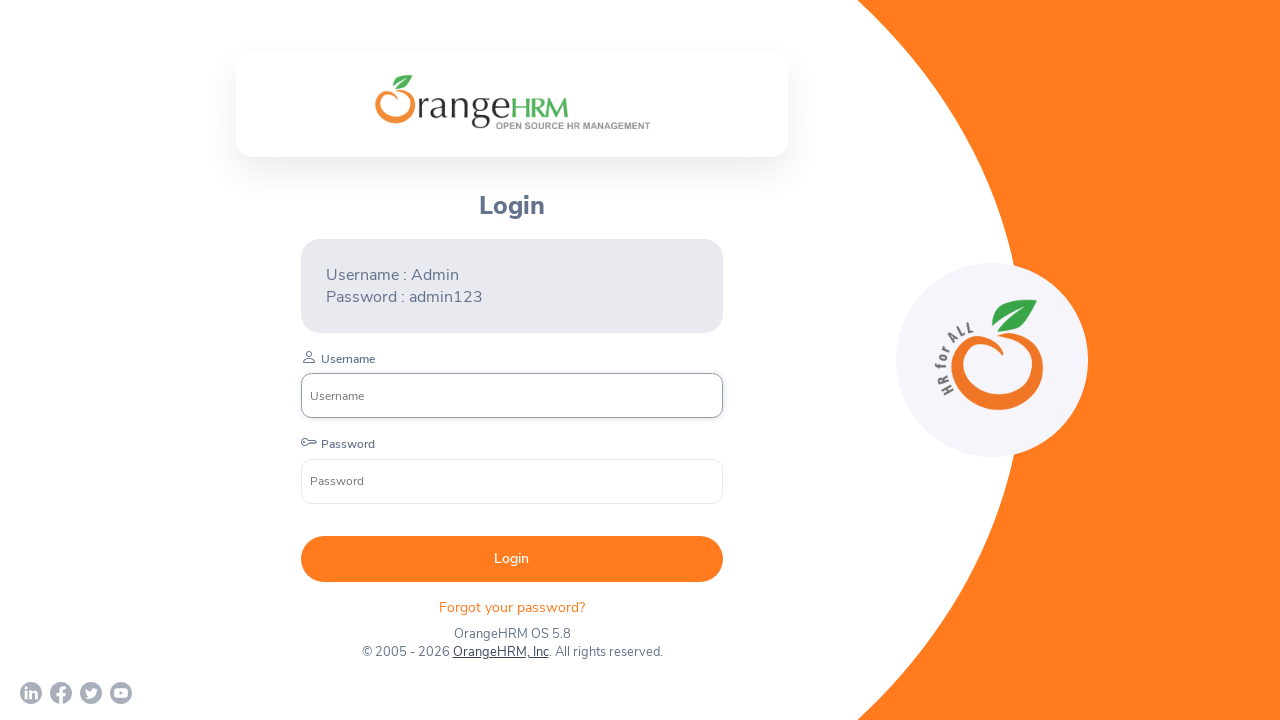

Waited for page to reach domcontentloaded state
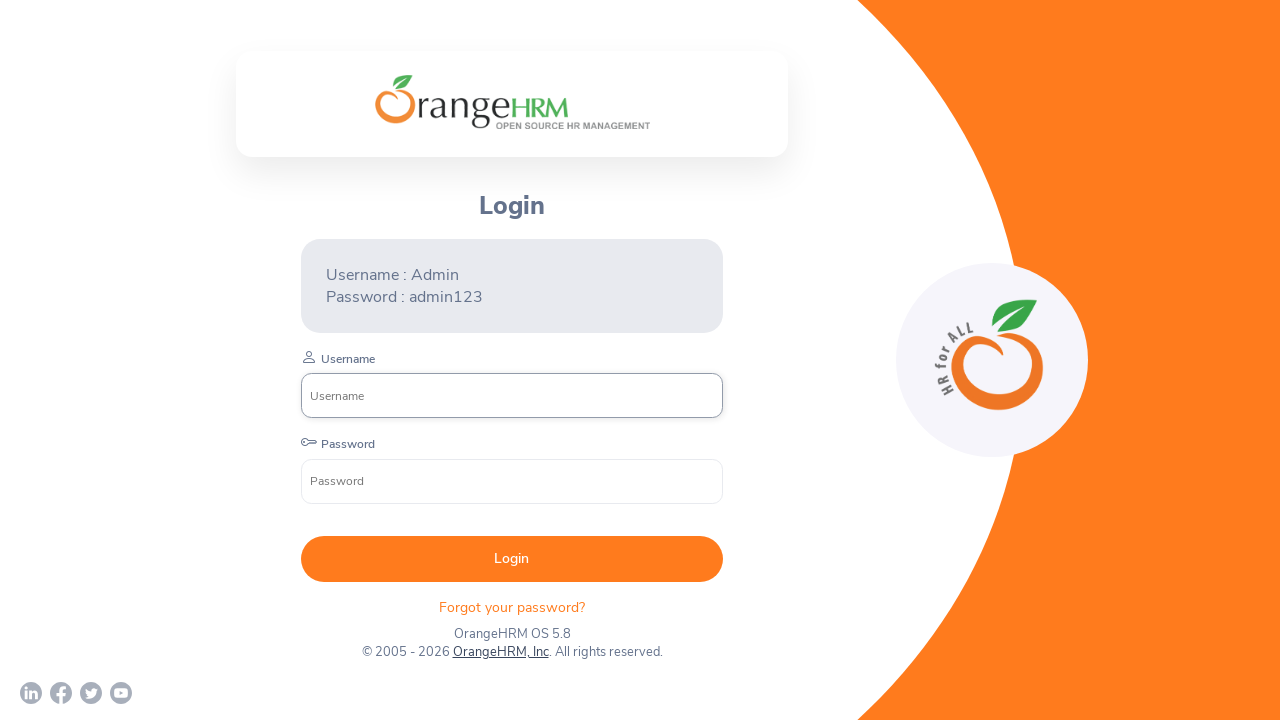

Retrieved document title: OrangeHRM
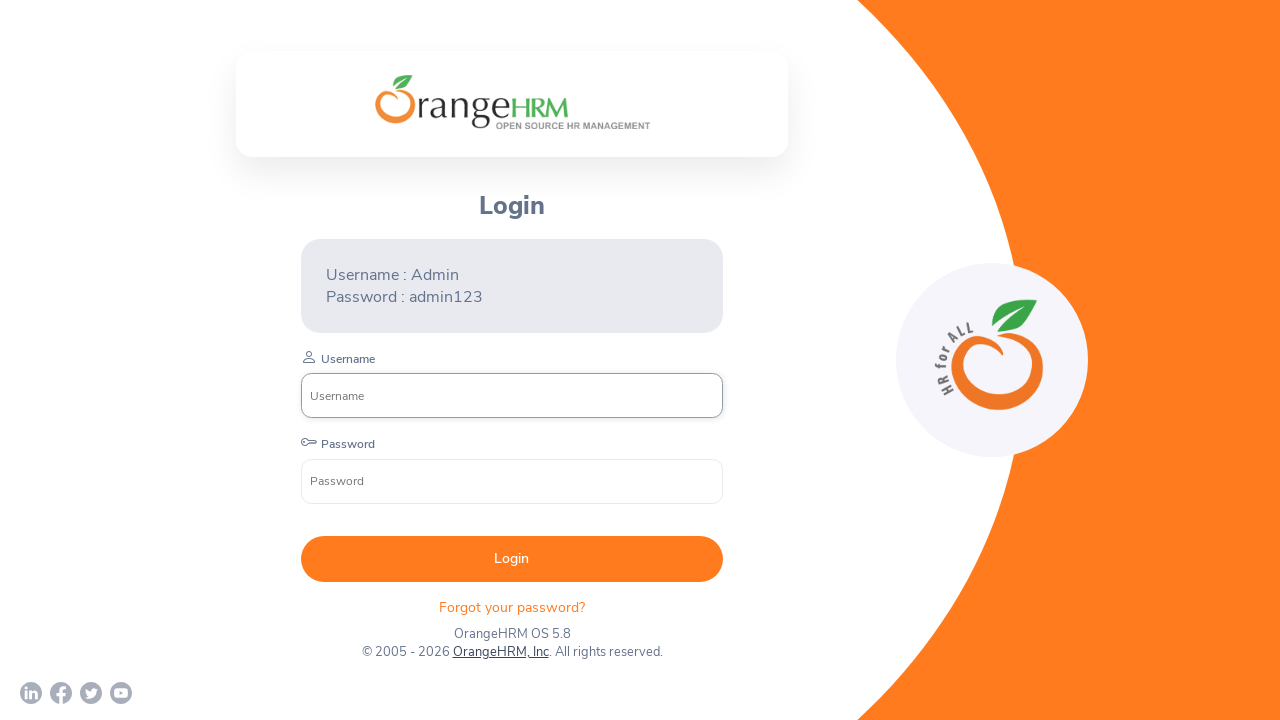

Printed title to console: OrangeHRM
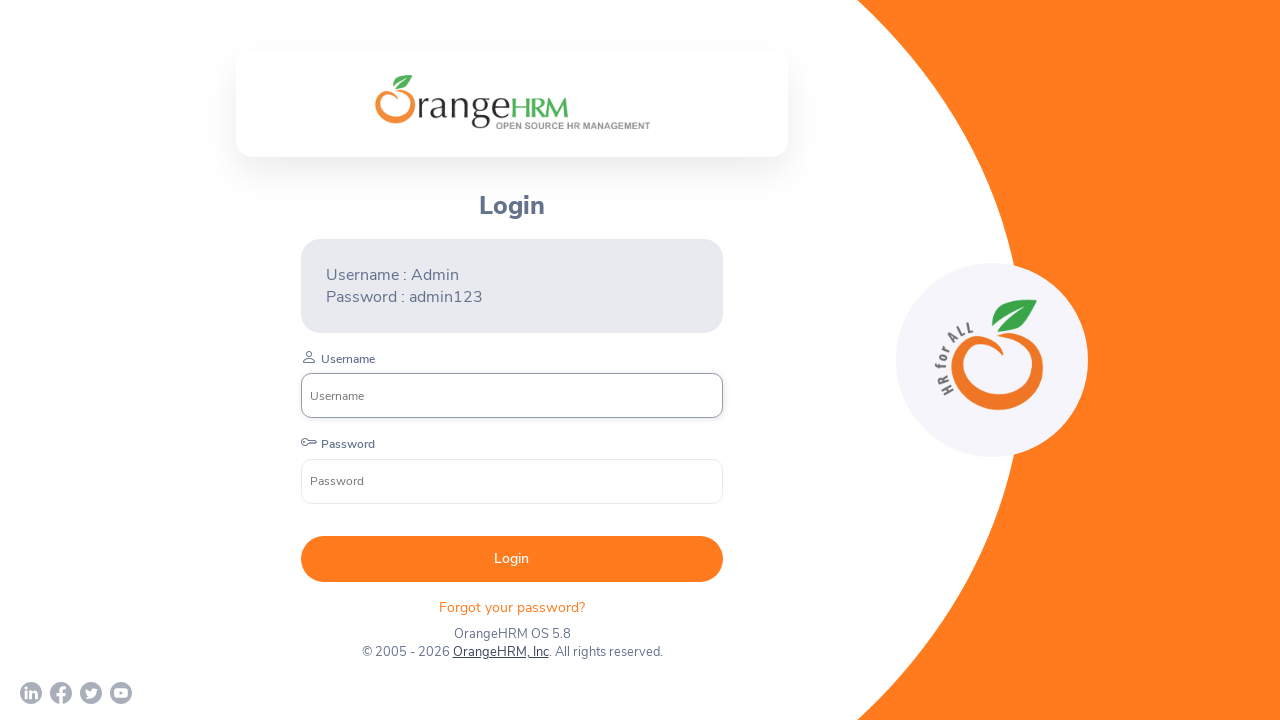

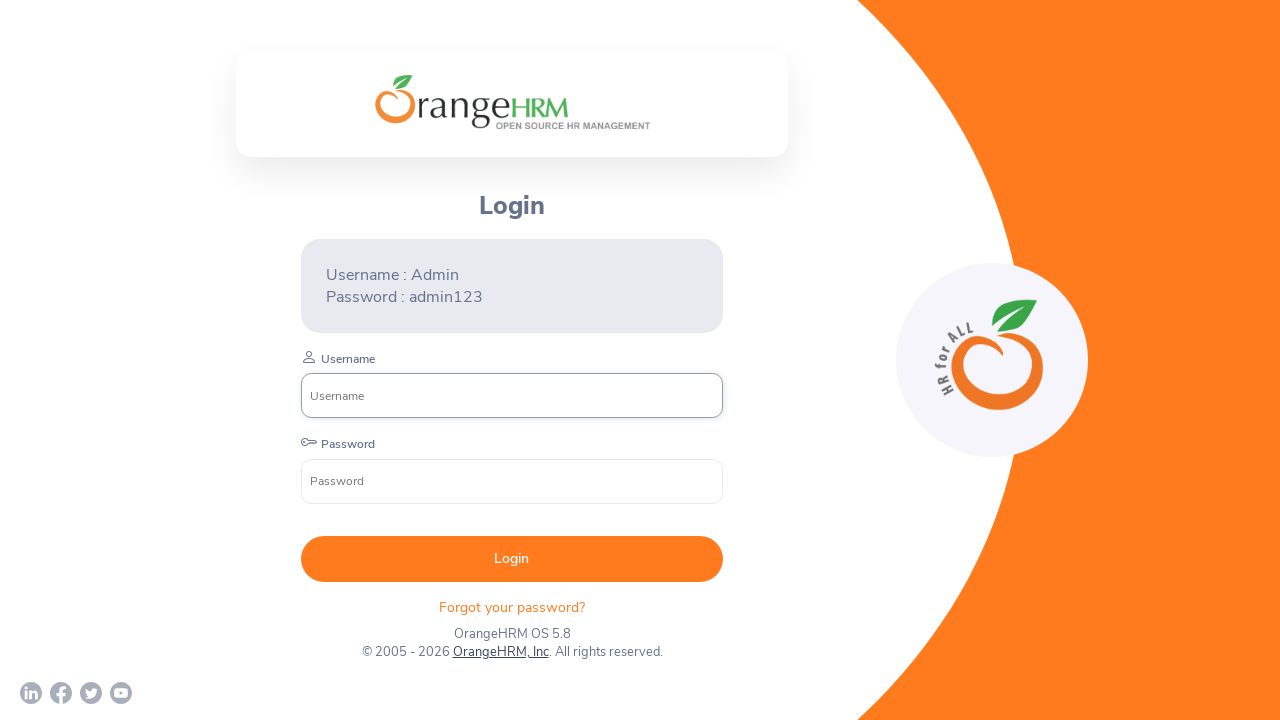